Tests a web form by verifying form elements exist, filling in a text input field with a generated name, submitting the form, and verifying the success message

Starting URL: https://www.selenium.dev/selenium/web/web-form.html

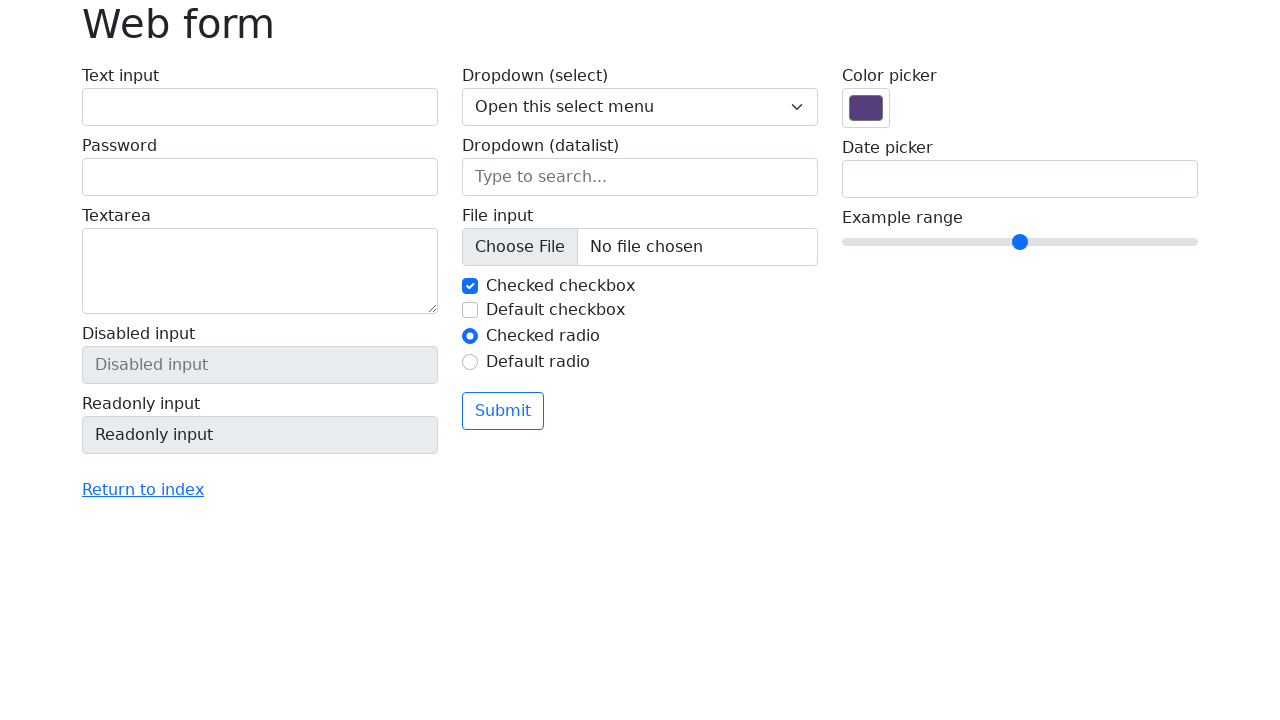

Verified text input field is present
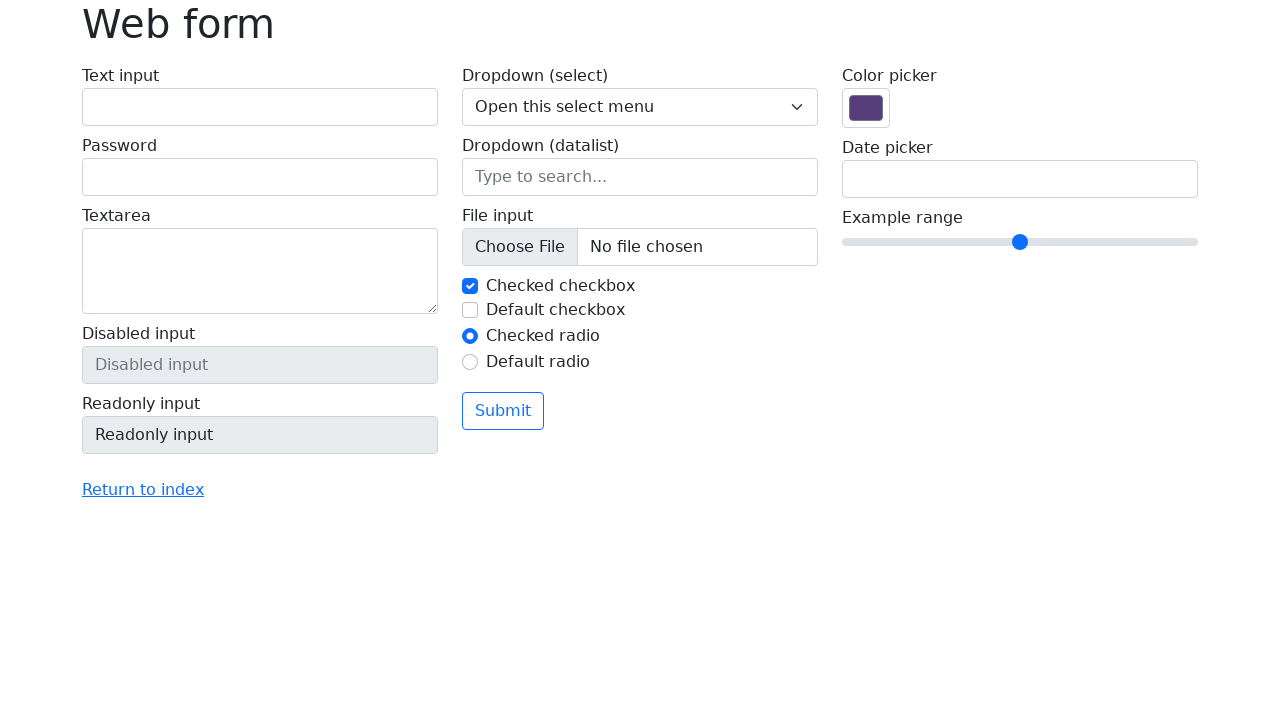

Verified password input field is present
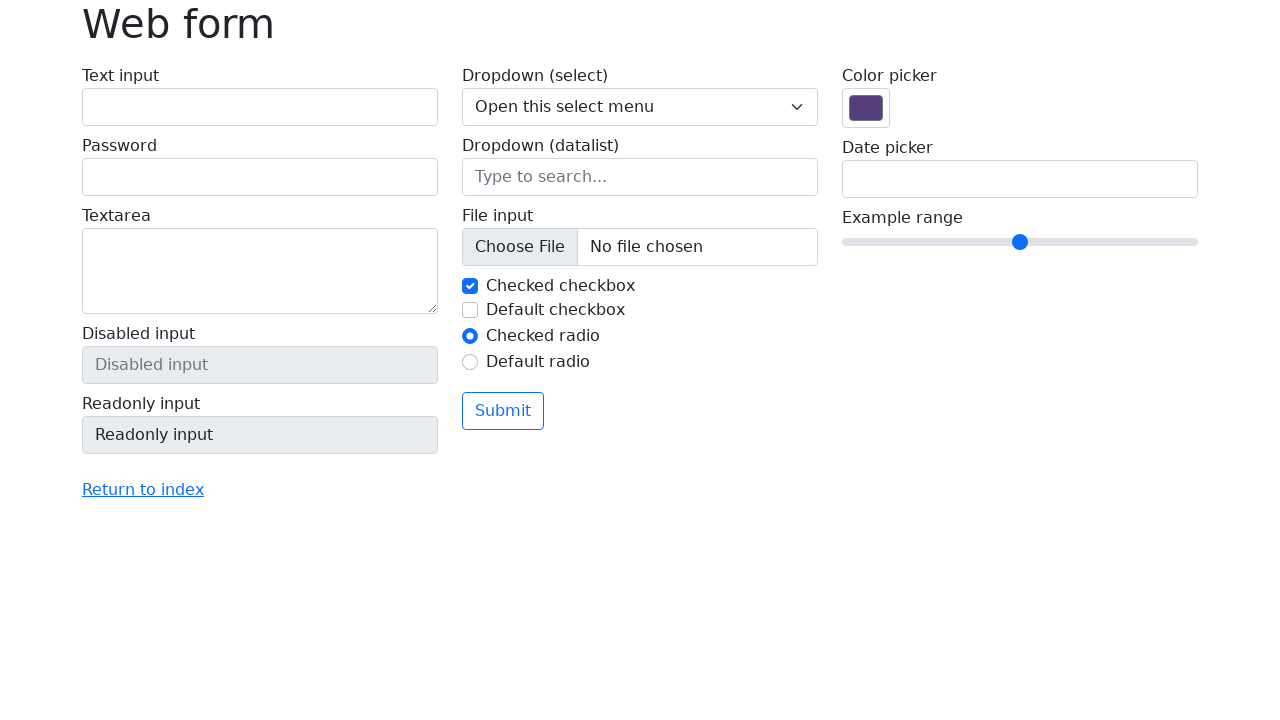

Verified submit button is present
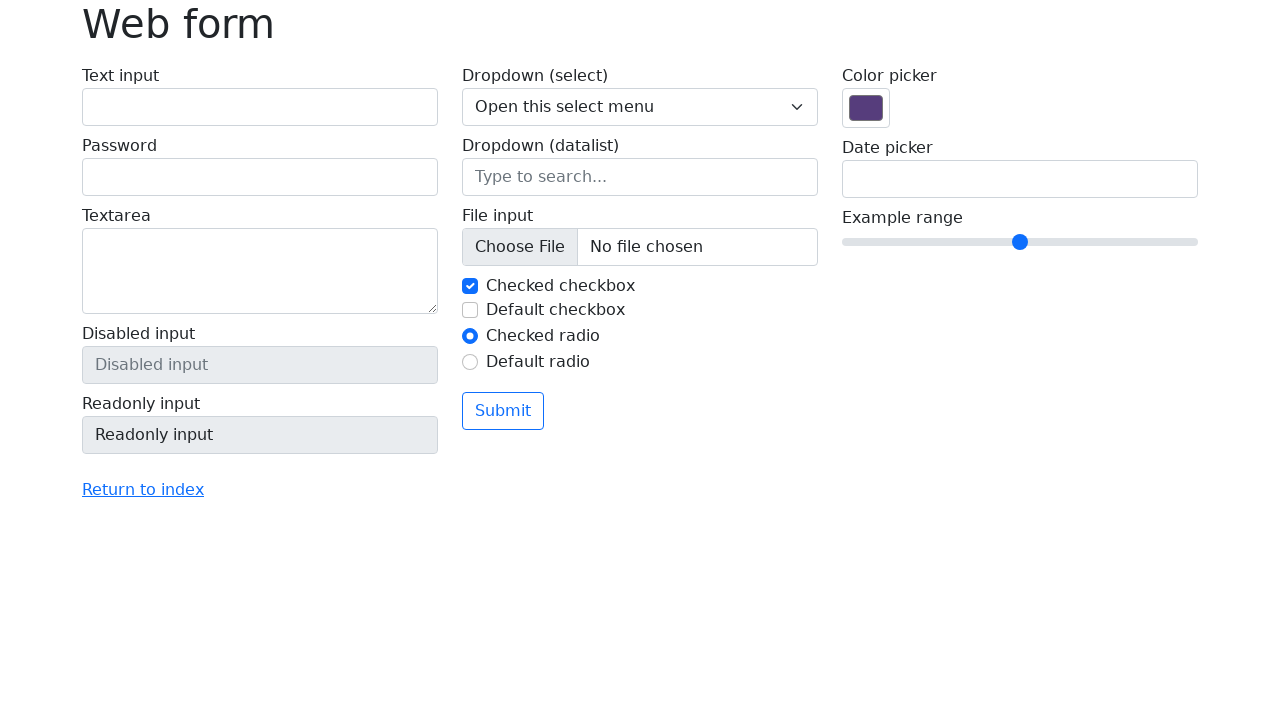

Filled text input field with generated name 'John Smith' on #my-text-id
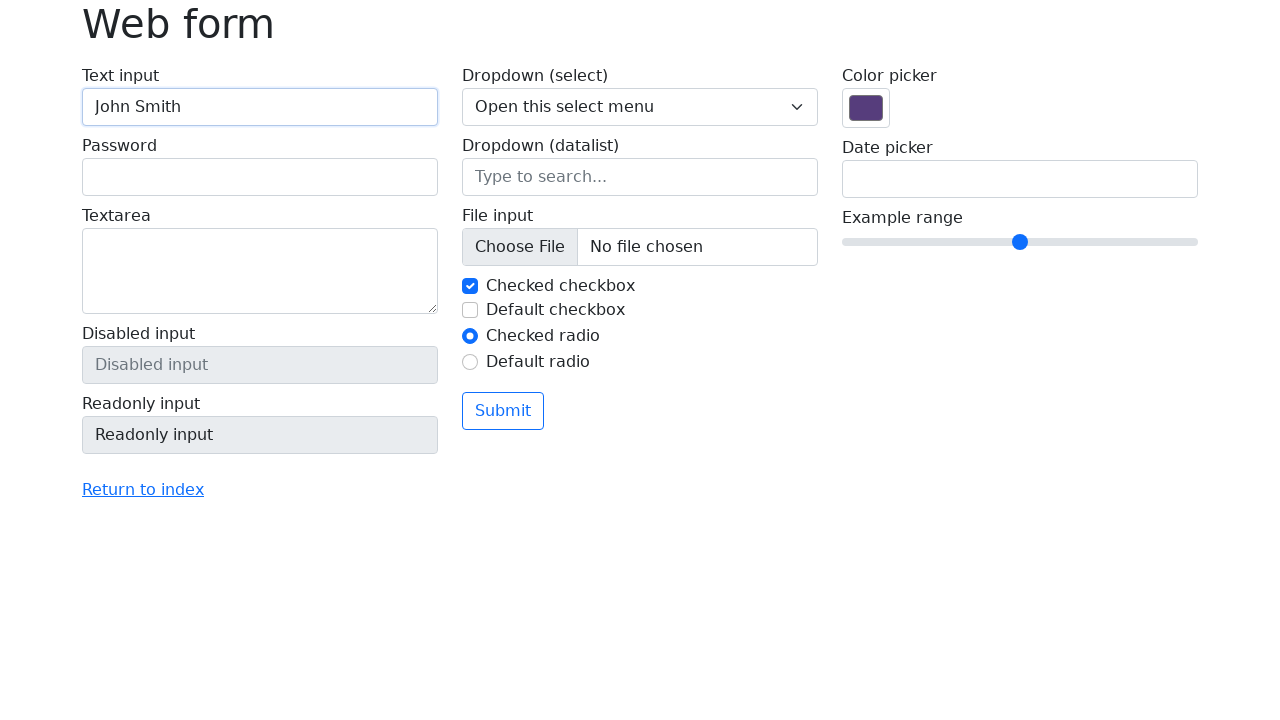

Clicked the submit button to submit the form at (503, 411) on button[type="submit"]
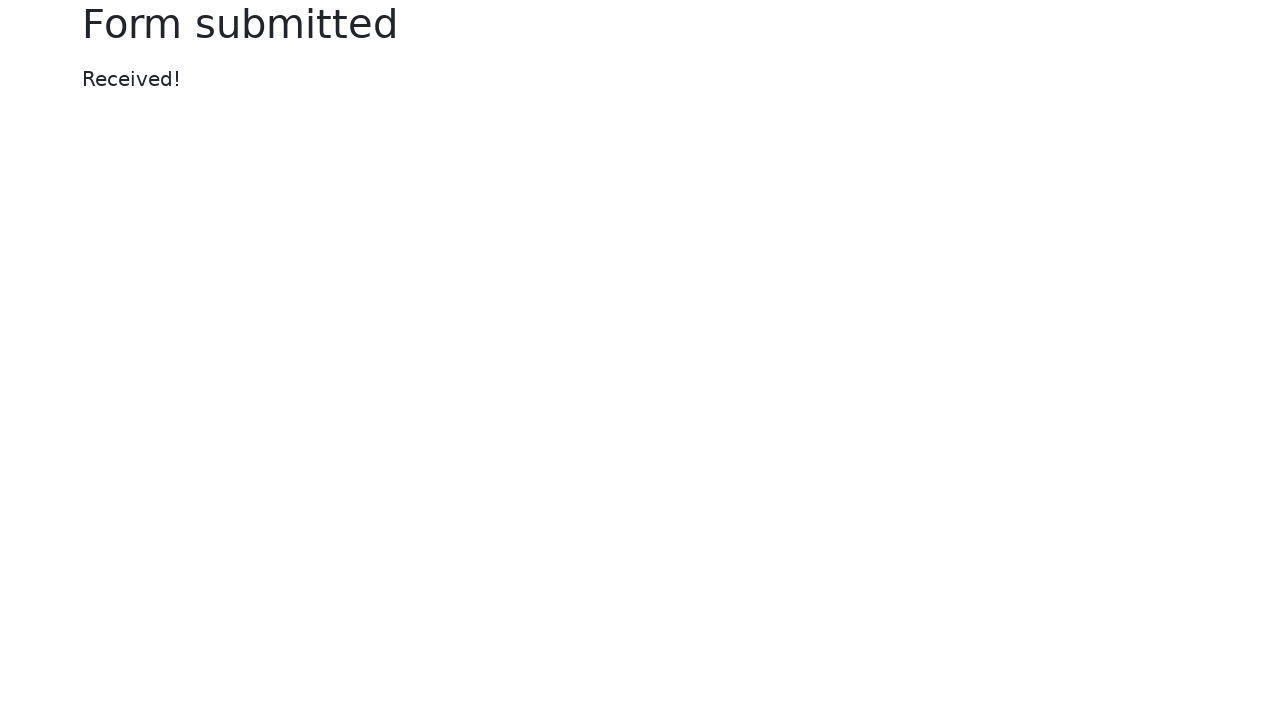

Success message appeared after form submission
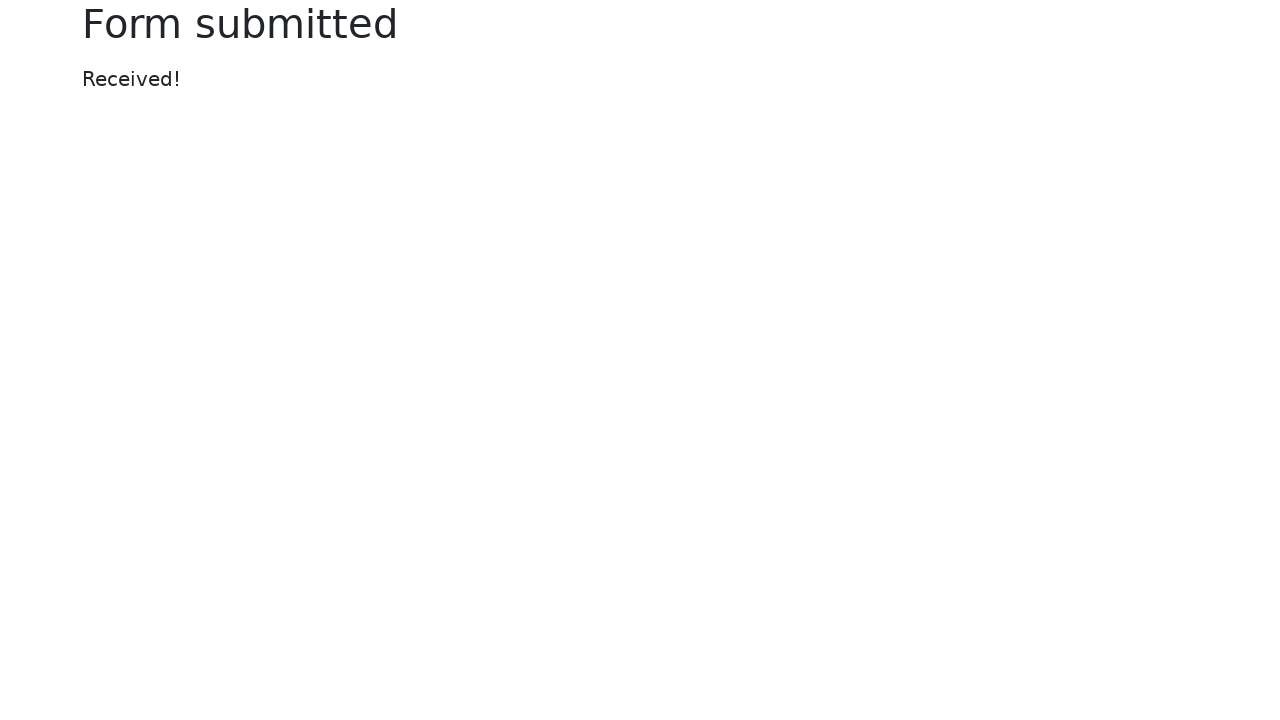

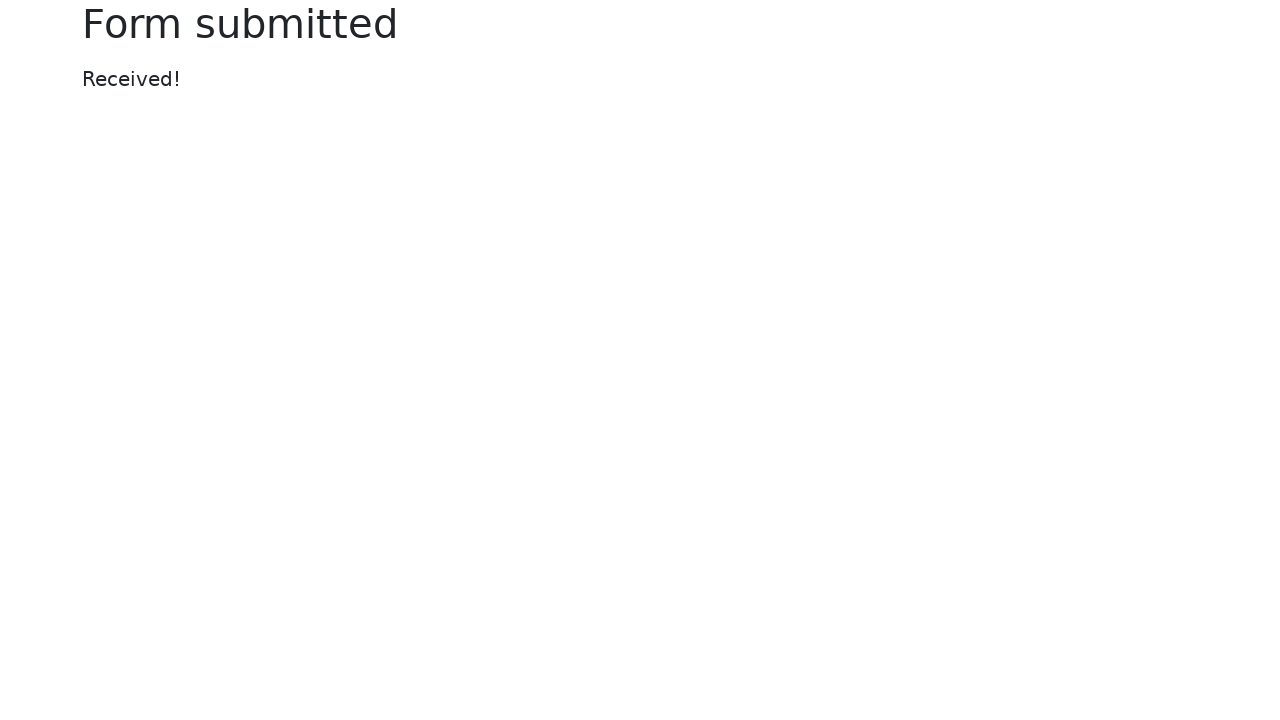